Solves a mathematical captcha by reading a value, calculating its result using a mathematical formula, and submitting the answer along with checkbox and radio button selections

Starting URL: http://suninjuly.github.io/math.html

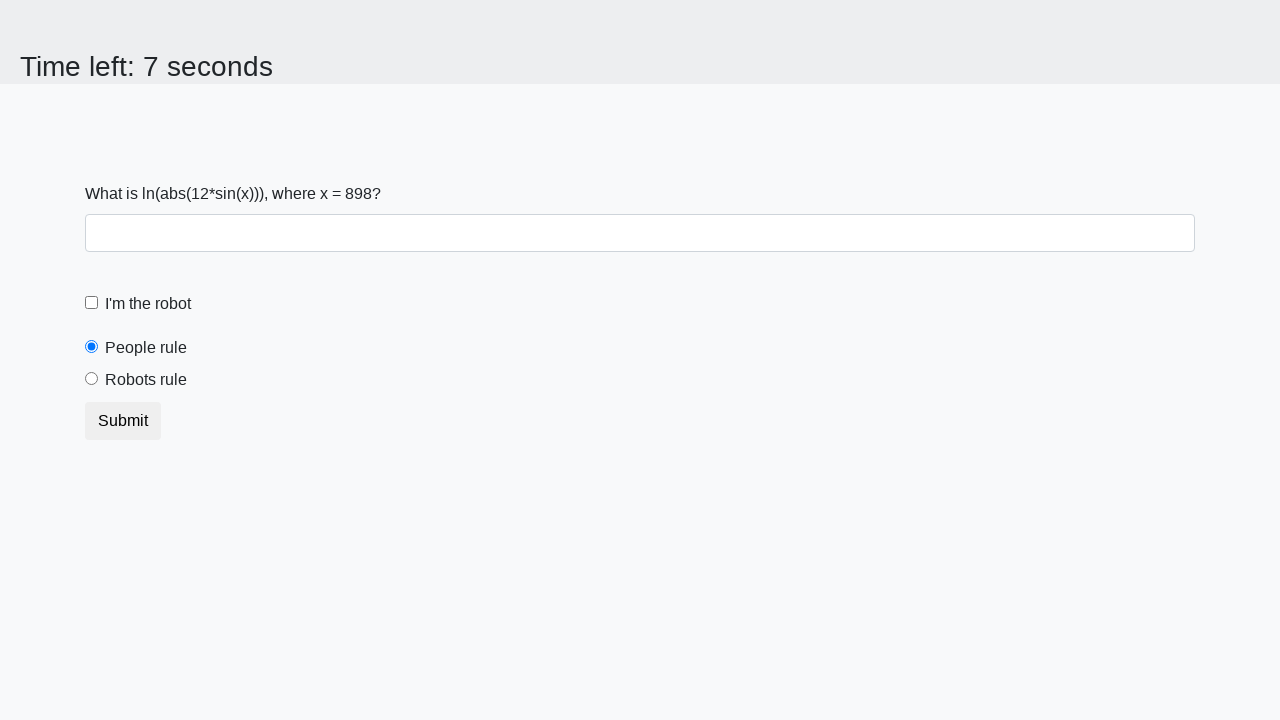

Located the input value element on the page
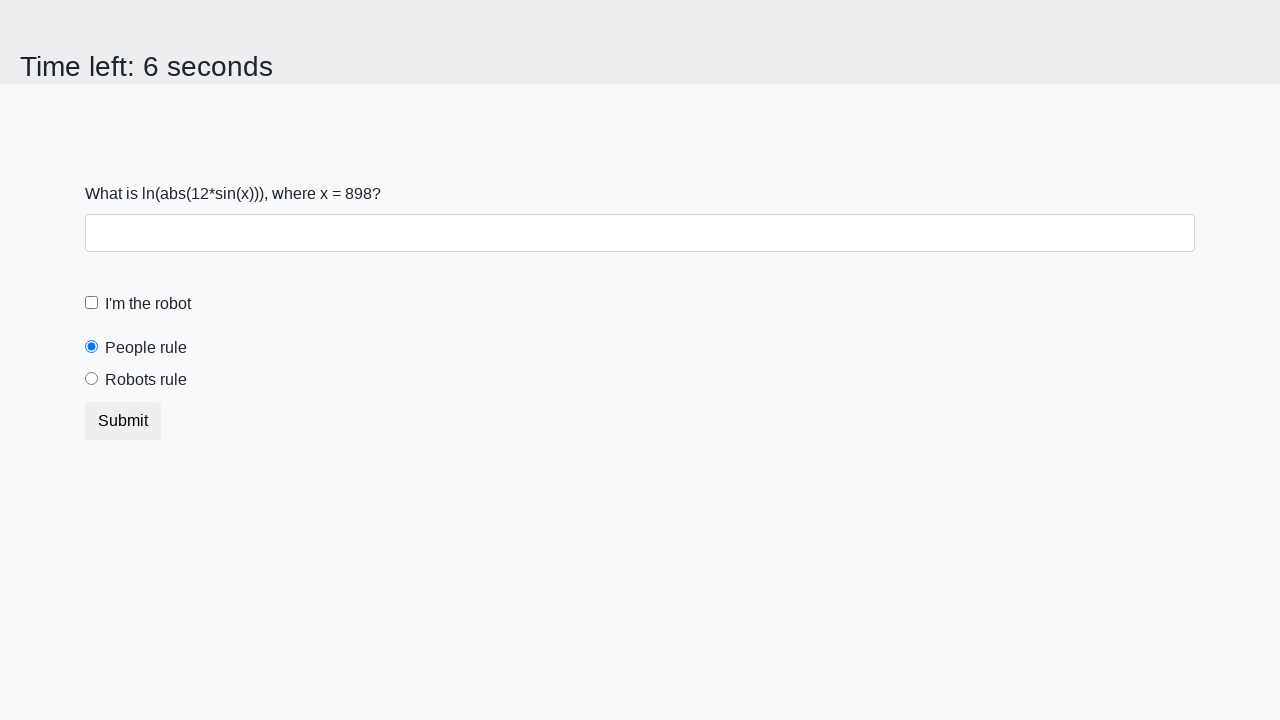

Retrieved the mathematical value from the captcha
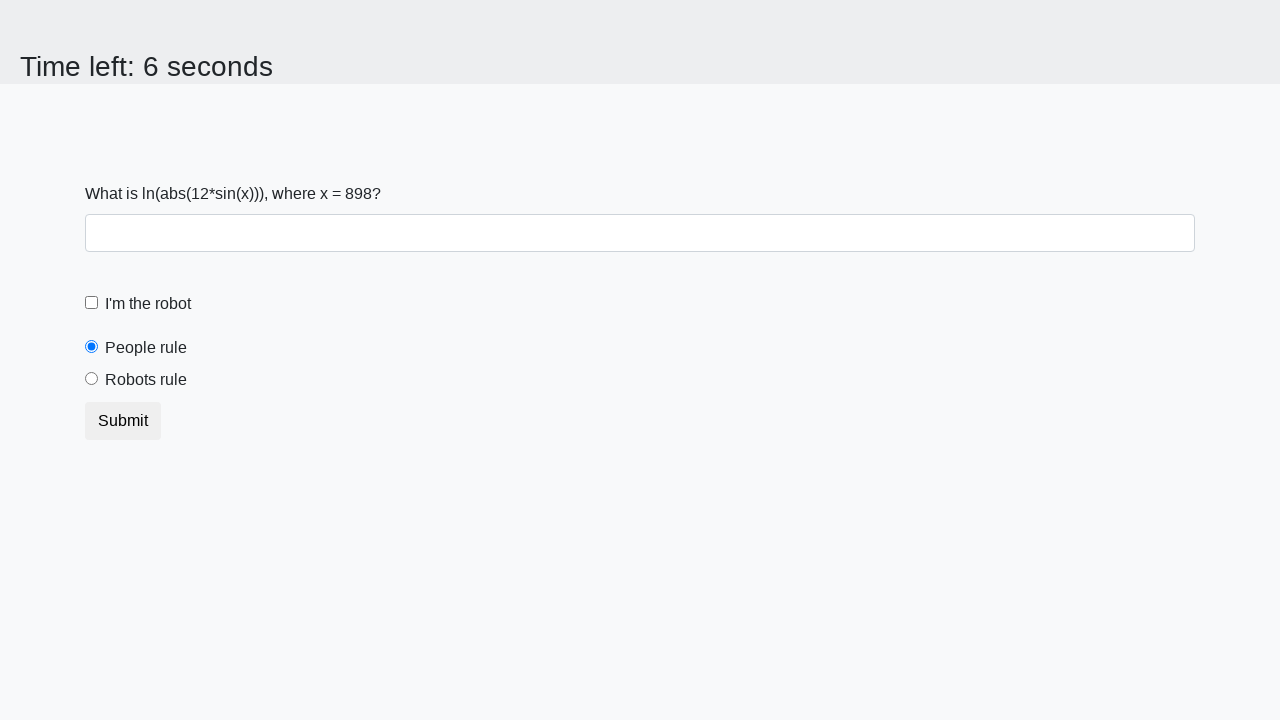

Calculated the mathematical formula result using the extracted value
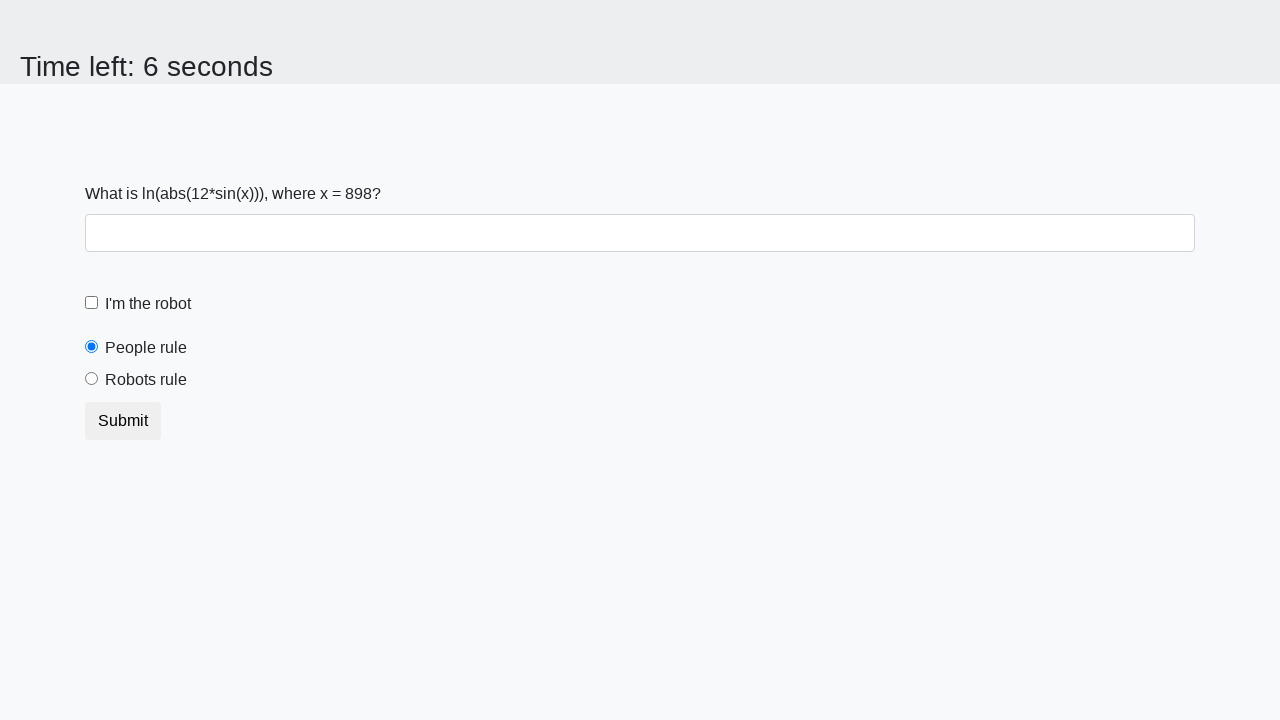

Filled in the calculated answer in the answer field on #answer:required.form-control
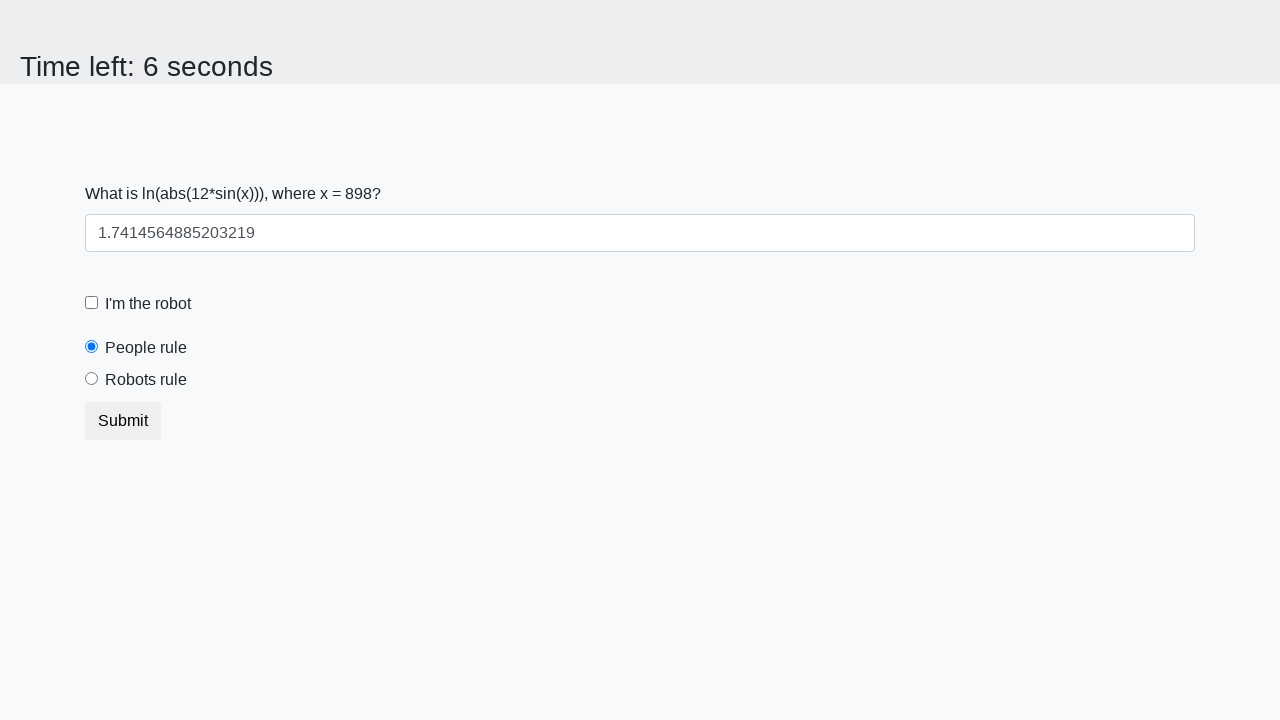

Checked the robot checkbox at (92, 303) on #robotCheckbox.form-check-input
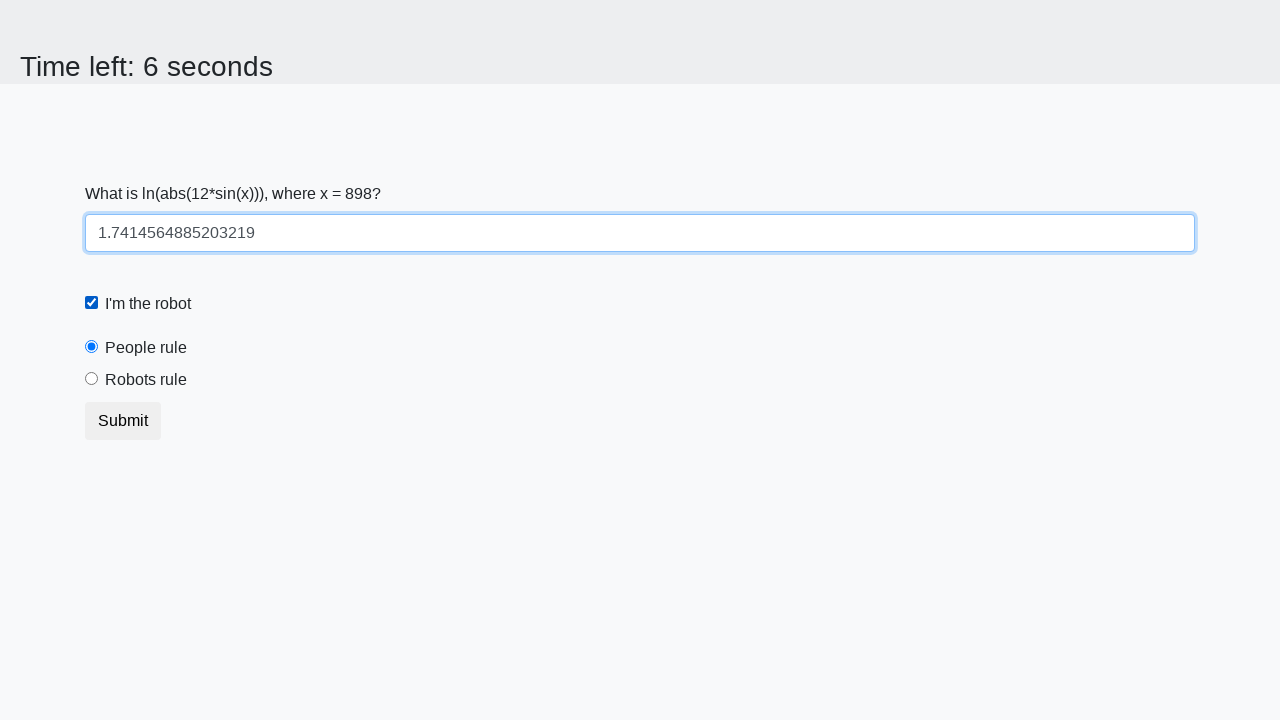

Selected the 'robots' radio button option at (92, 379) on [value="robots"].form-check-input
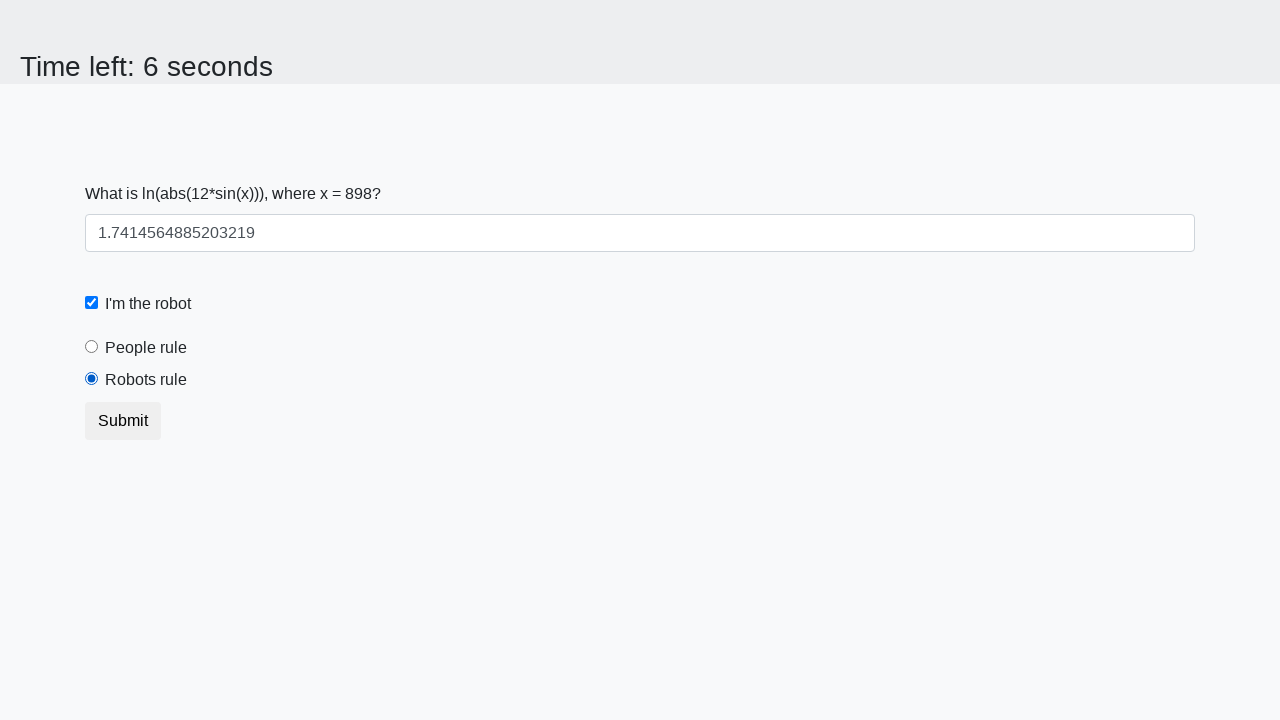

Clicked the submit button to submit the form at (123, 421) on button.btn
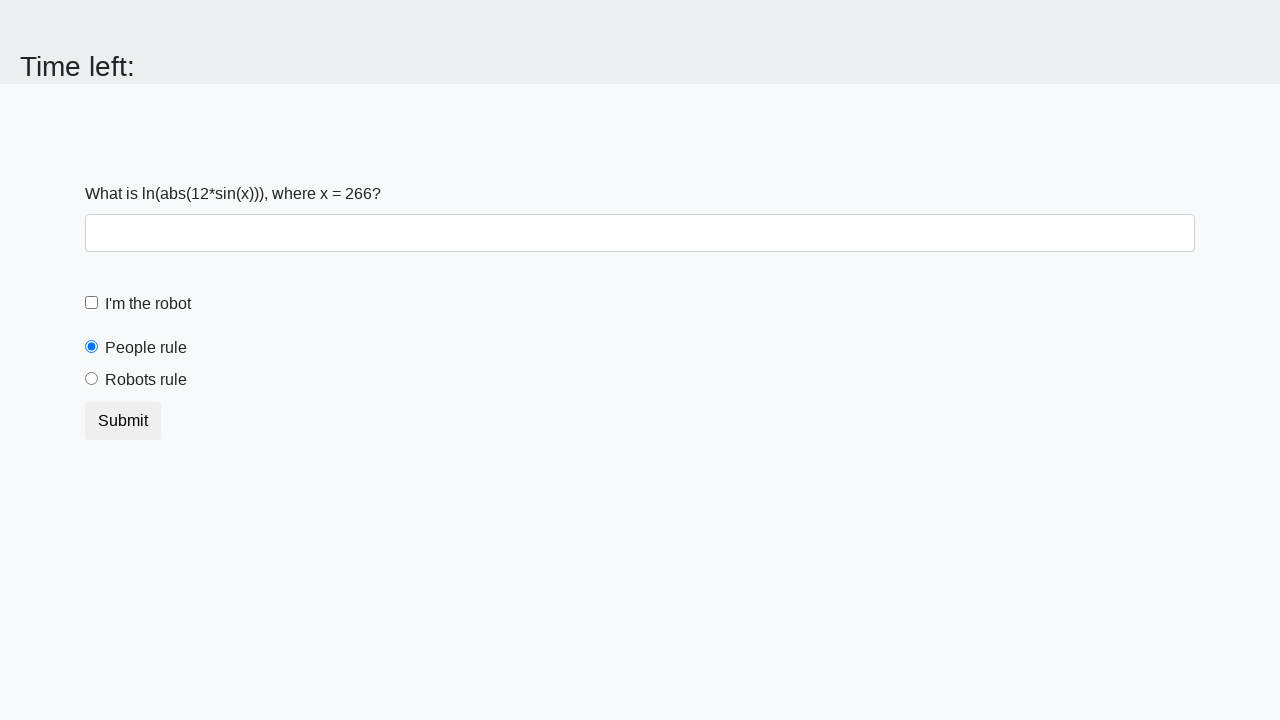

Waited 2 seconds for the result page to load
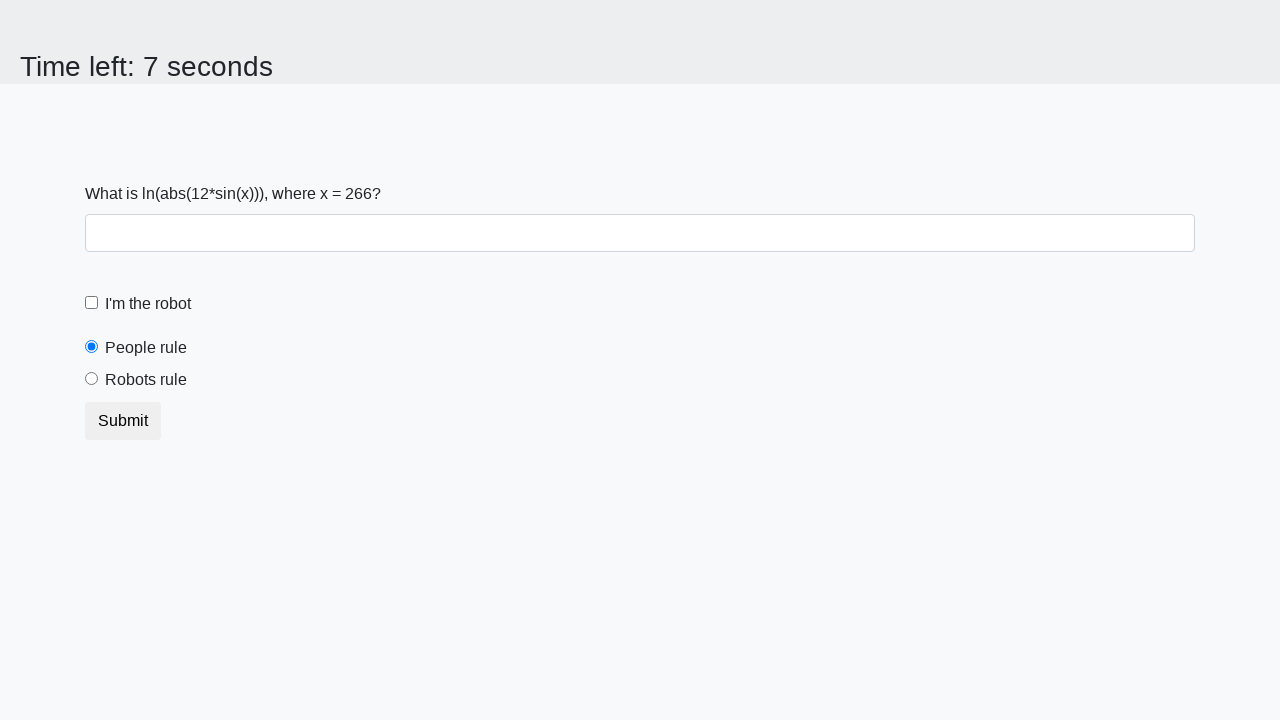

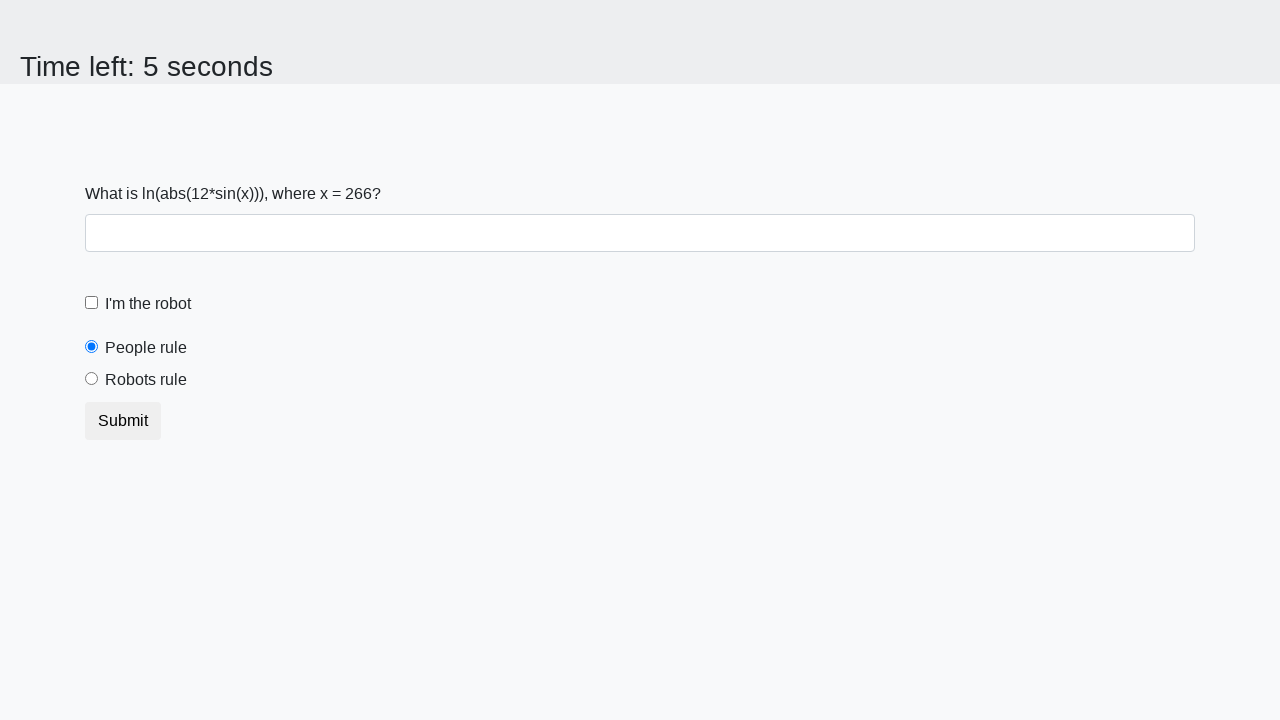